Retrieves two numbers from the page, calculates their sum, selects the result from a dropdown menu, and submits the form

Starting URL: http://suninjuly.github.io/selects2.html

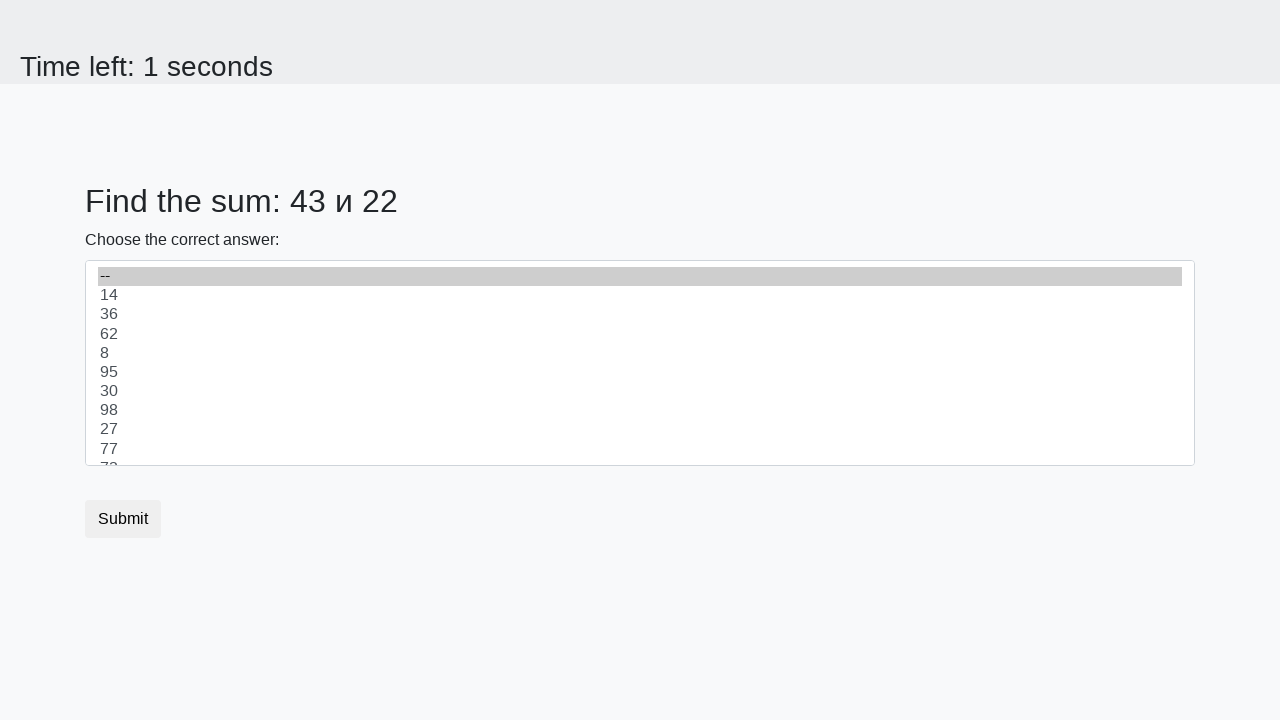

Retrieved first number from #num1 element
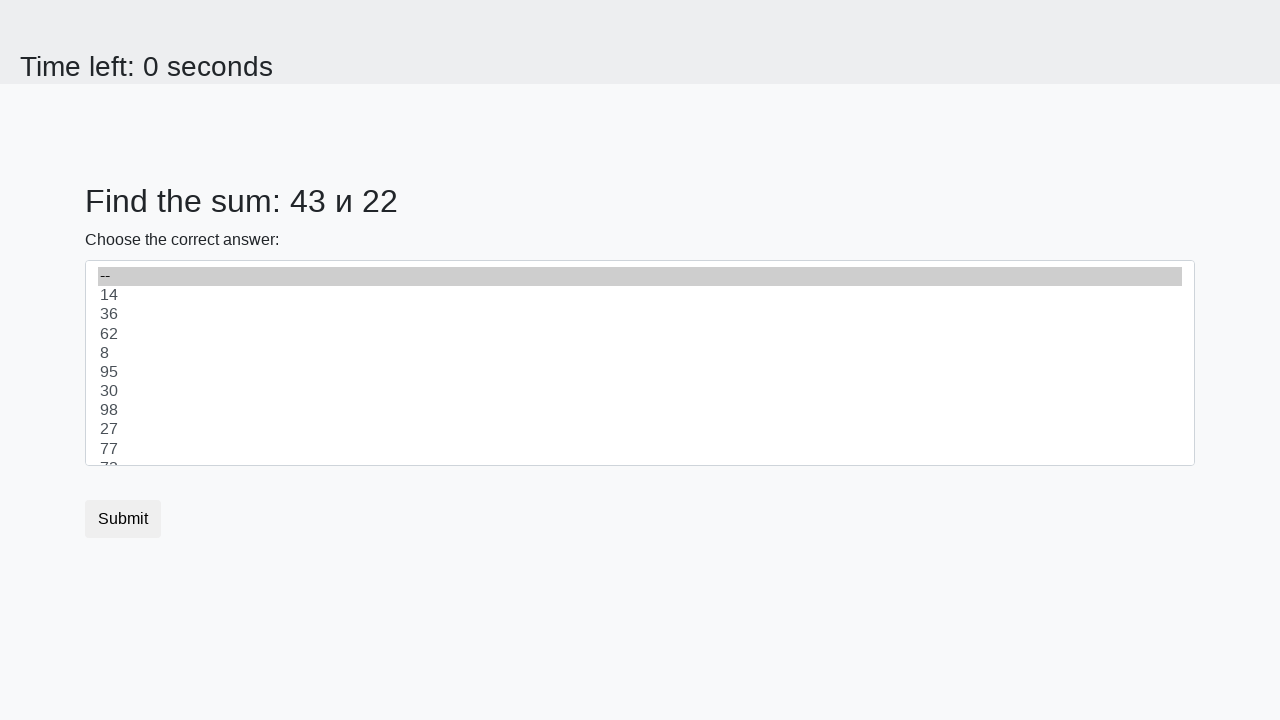

Retrieved second number from #num2 element
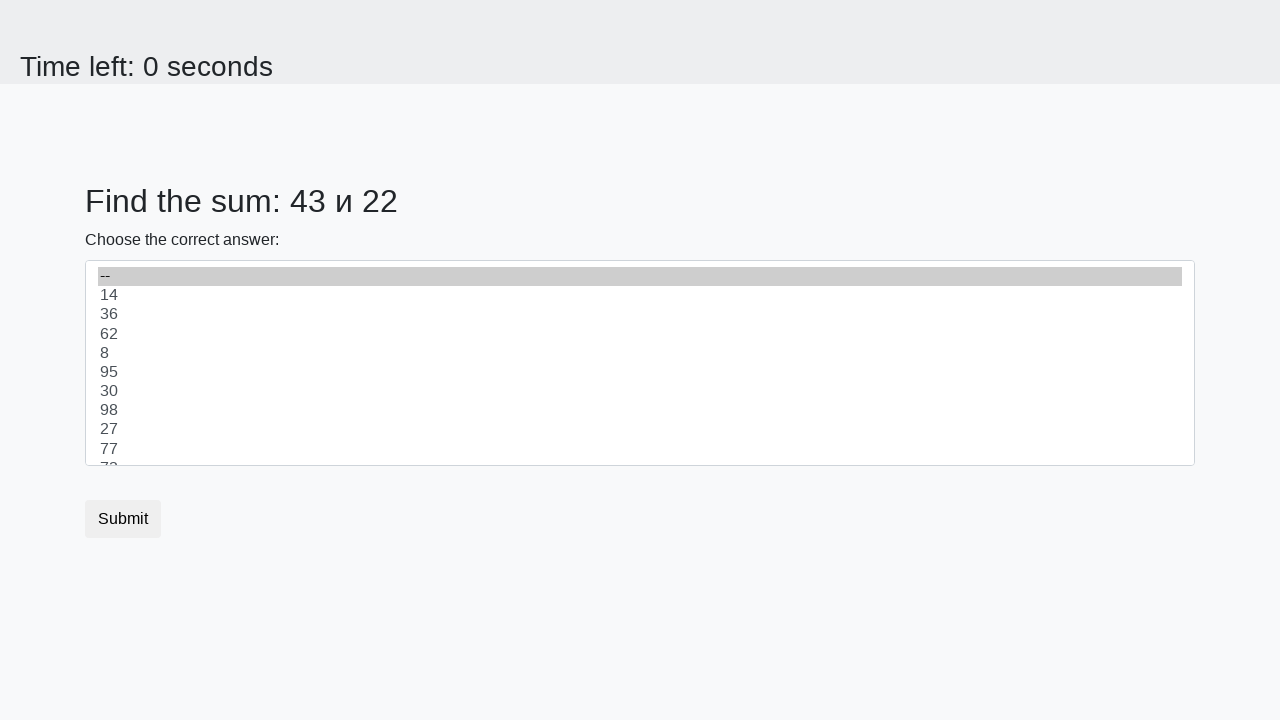

Calculated sum: 43 + 22 = 65
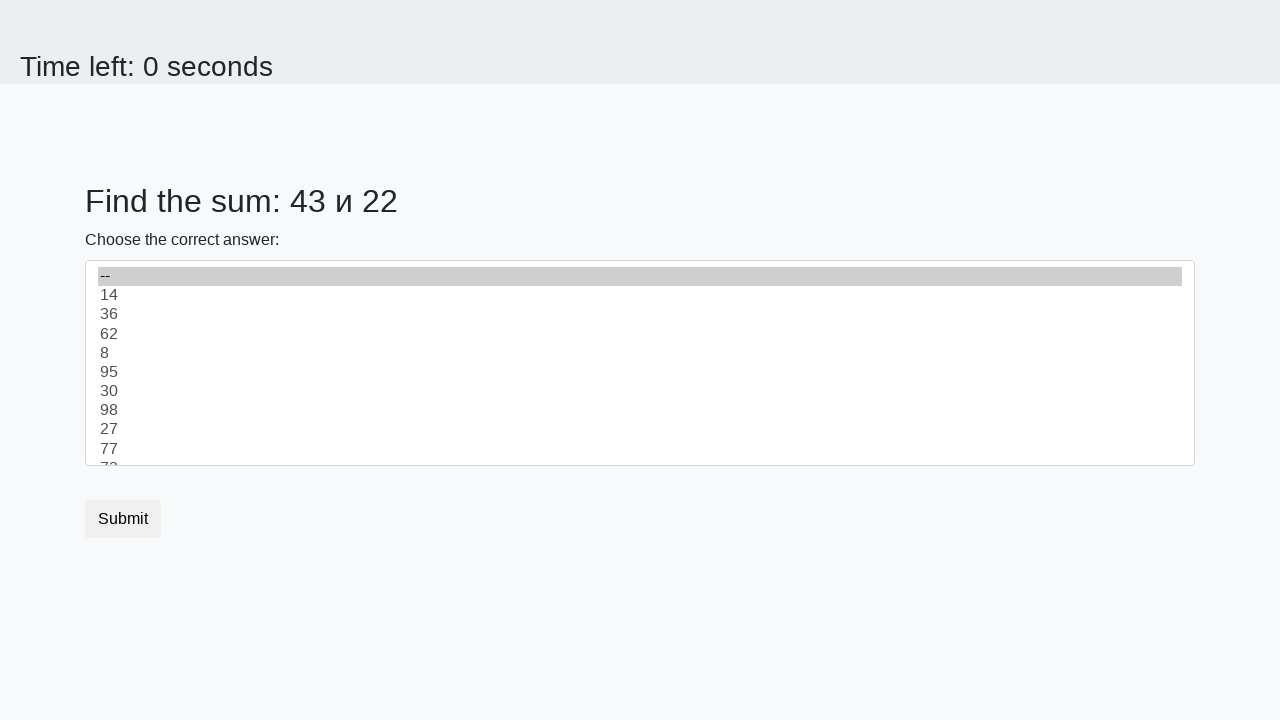

Opened select dropdown menu at (640, 363) on select
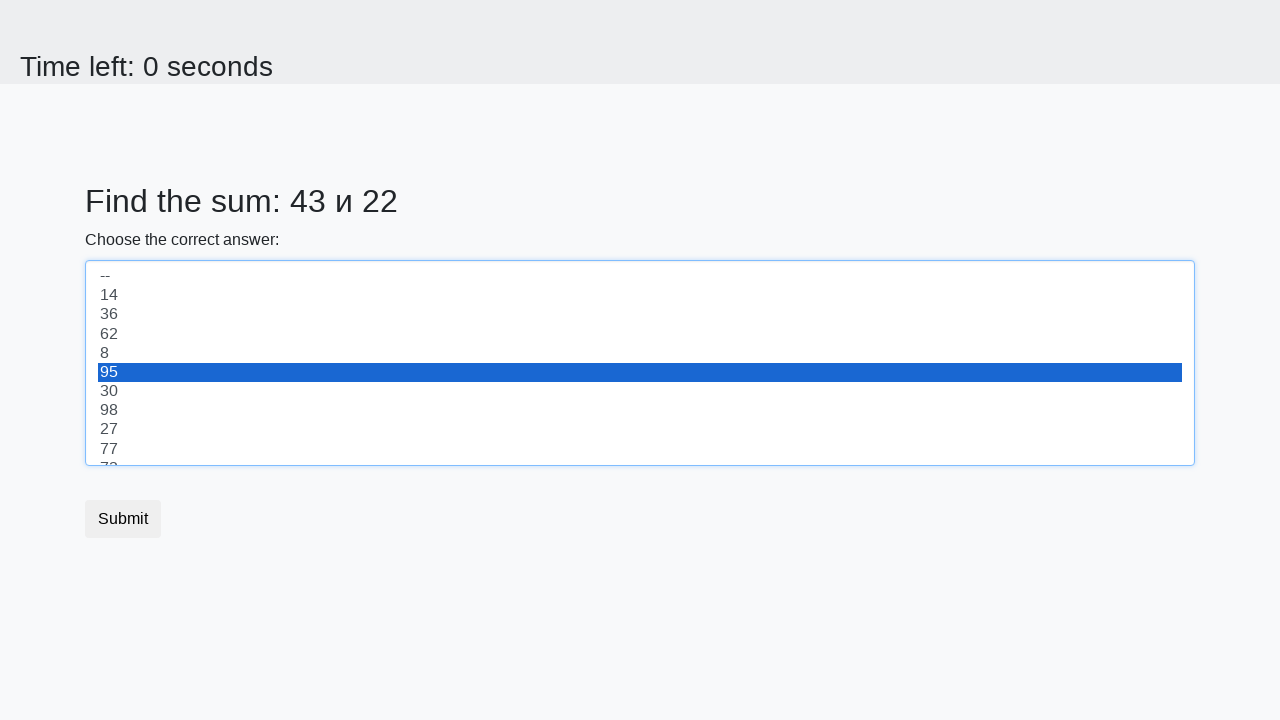

Selected option with value 65 from dropdown at (640, 363) on option[value='65']
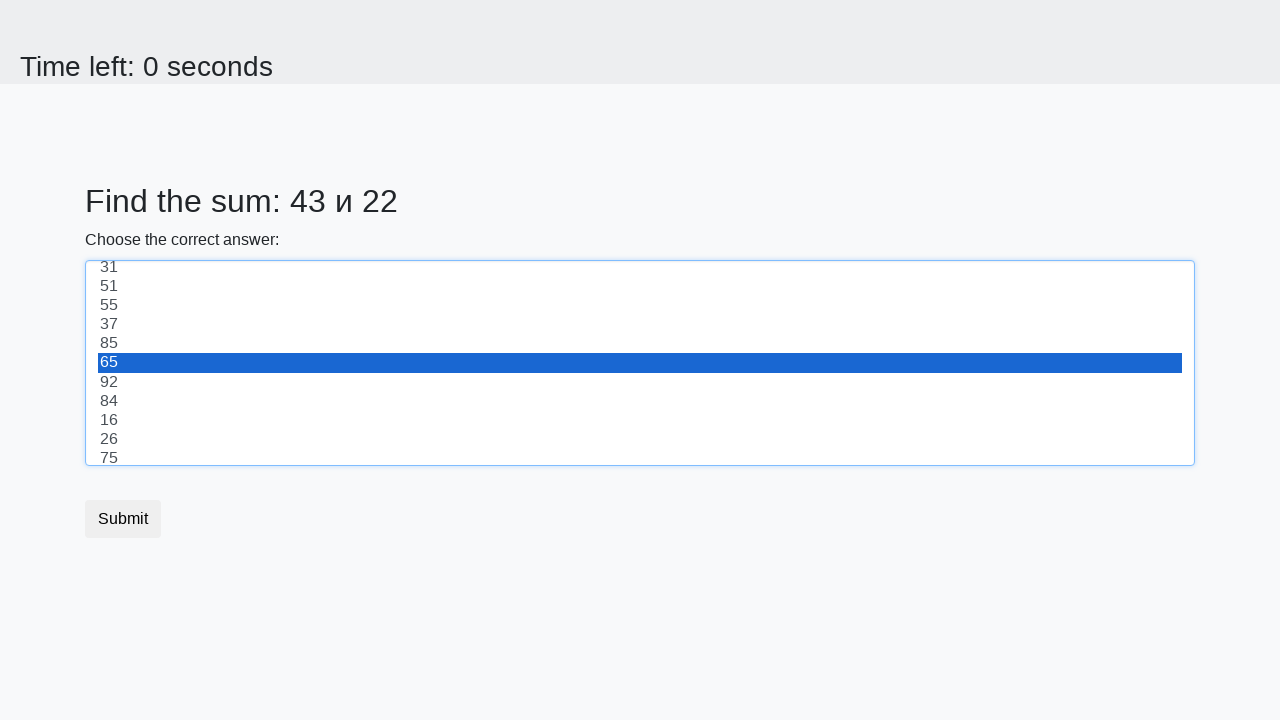

Clicked Submit button to submit the form at (123, 519) on button:has-text("Submit")
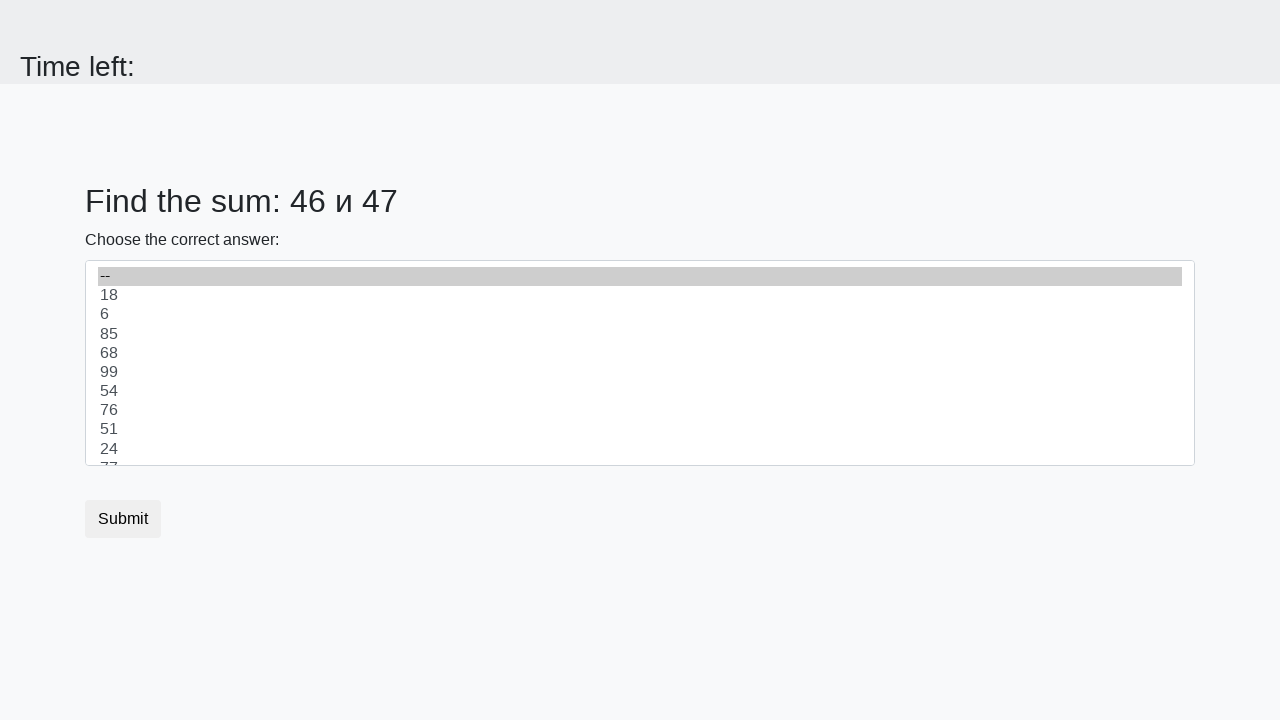

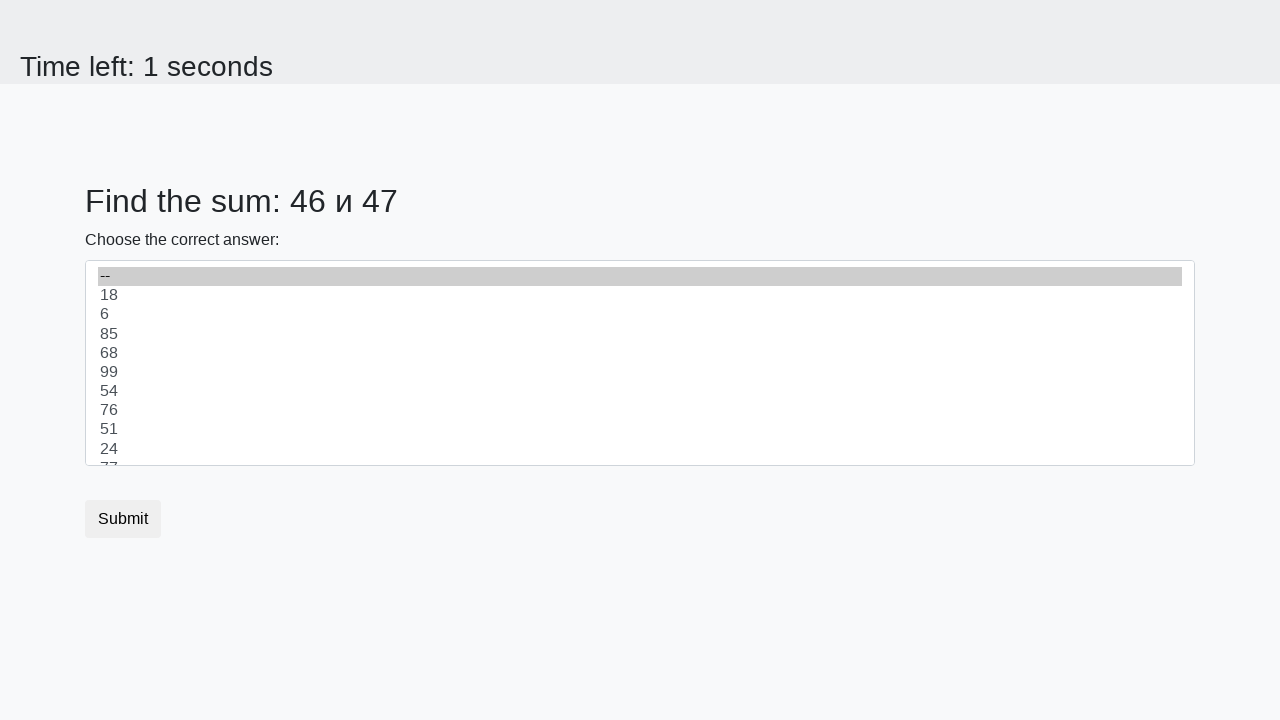